Tests multi-window handling by opening a new browser window, navigating to a courses page, extracting a course name, then switching back to the original window and entering that course name into a form field

Starting URL: https://rahulshettyacademy.com/angularpractice/

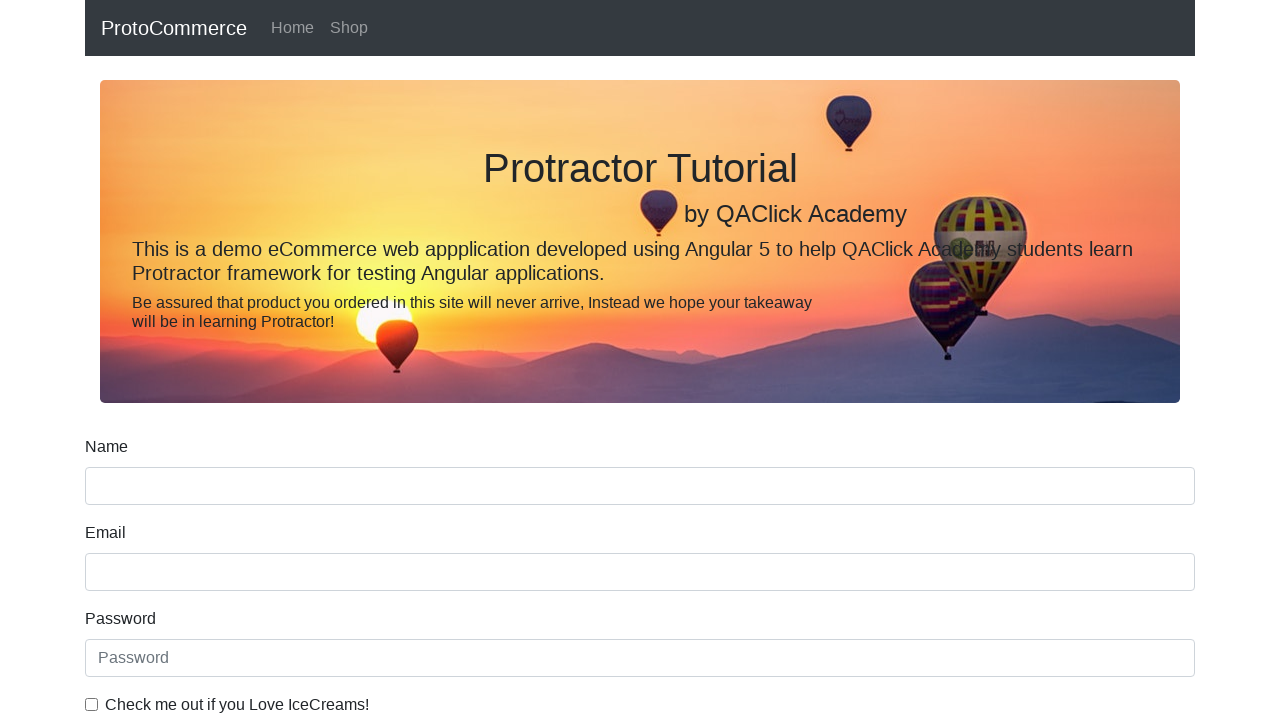

Opened a new browser window/tab
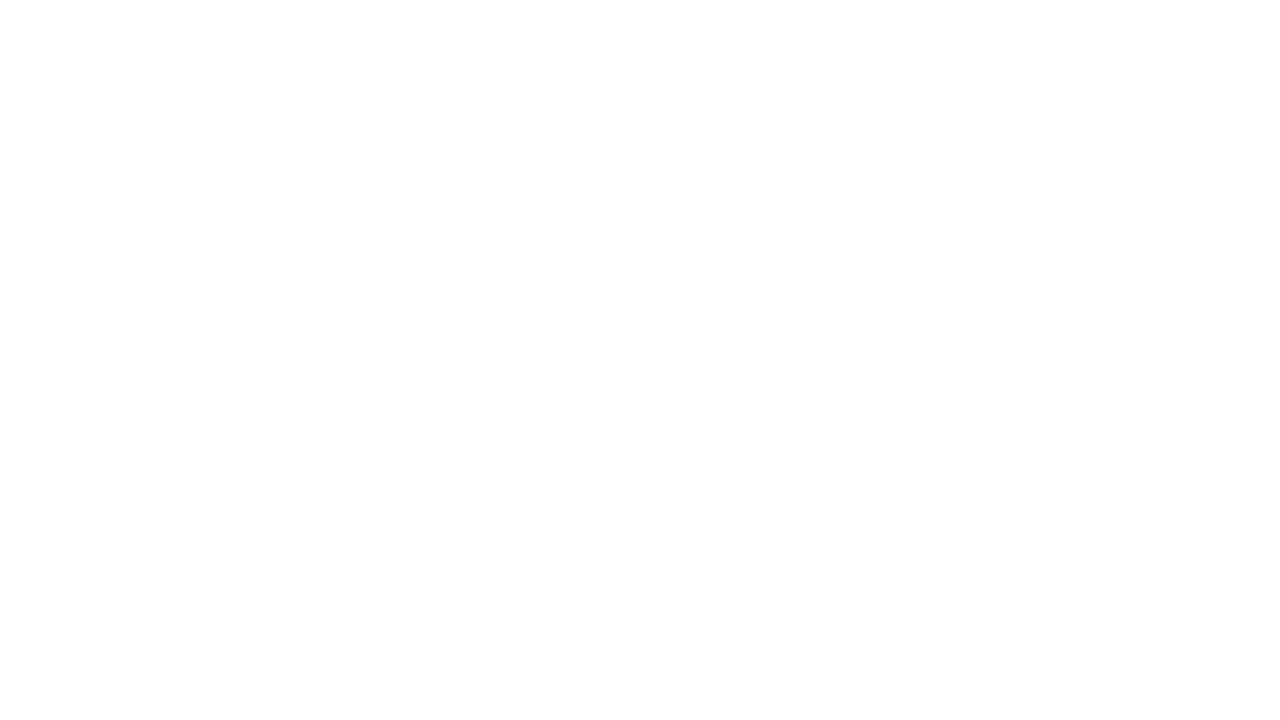

Navigated to courses homepage in new window
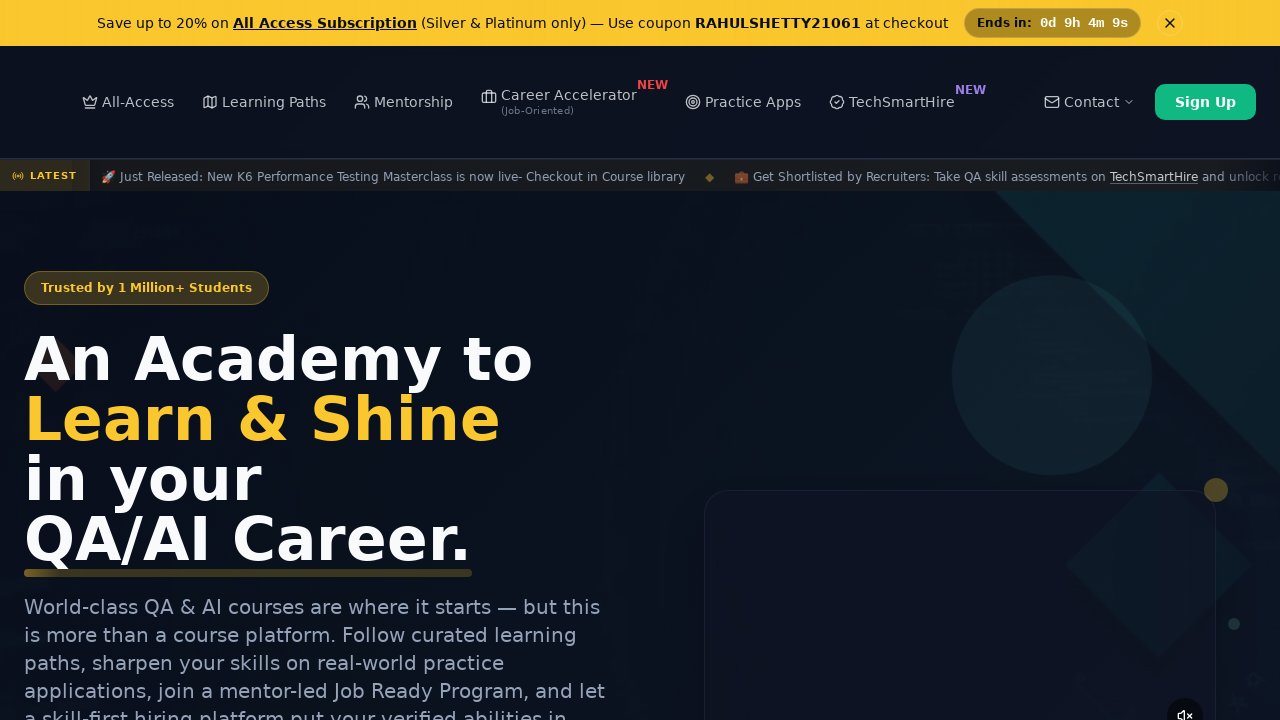

Located all course links on the page
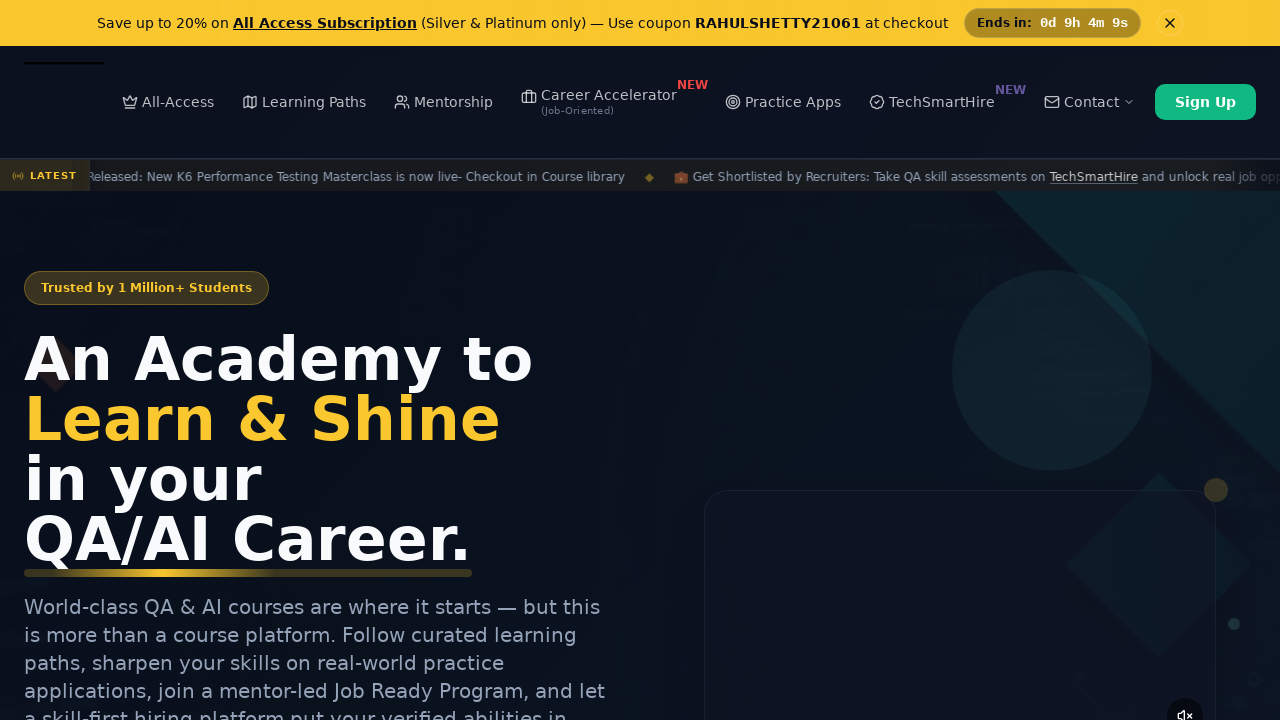

Extracted course name from second course link: 'Playwright Testing'
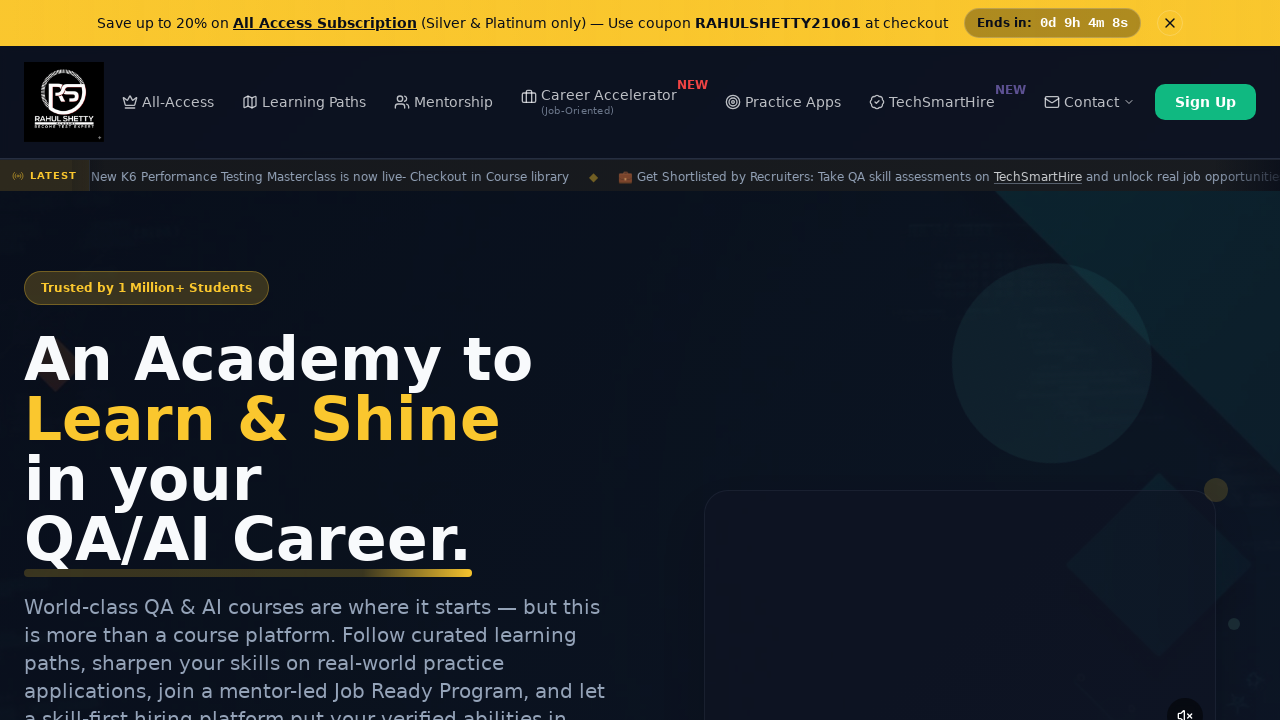

Switched back to original window
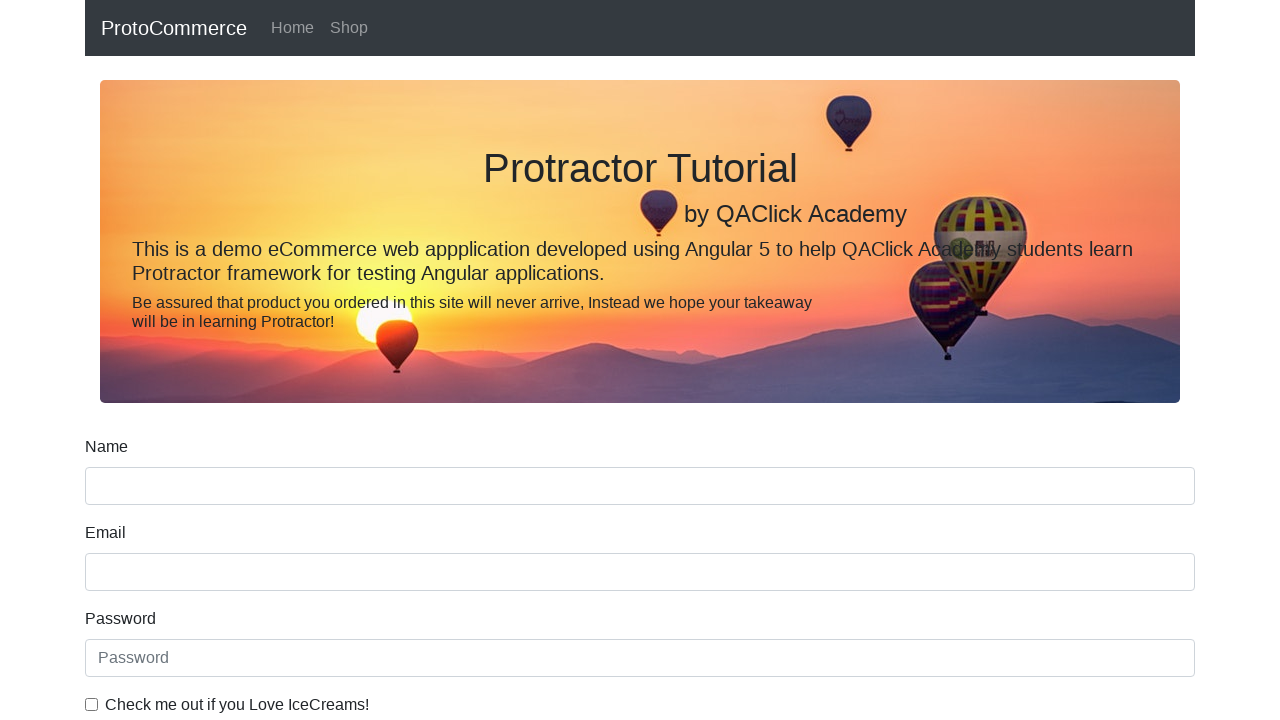

Filled name field with extracted course name: 'Playwright Testing' on [name='name']
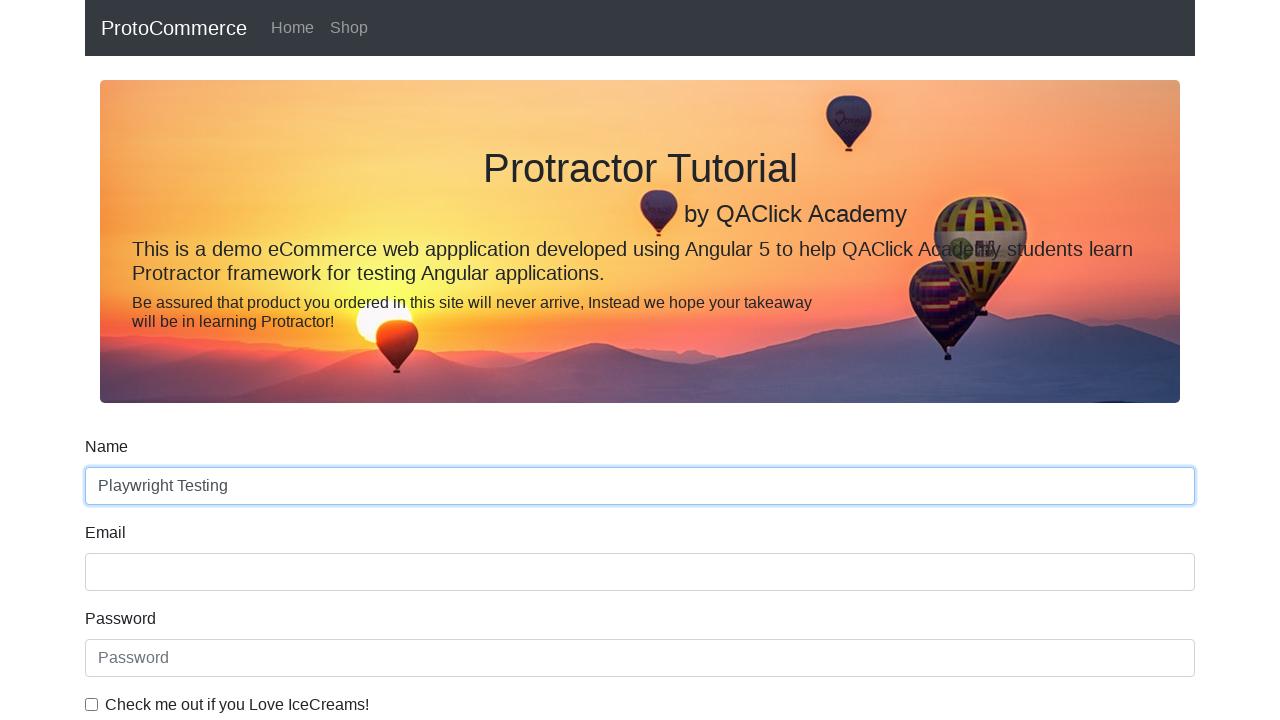

Closed the new browser window/tab
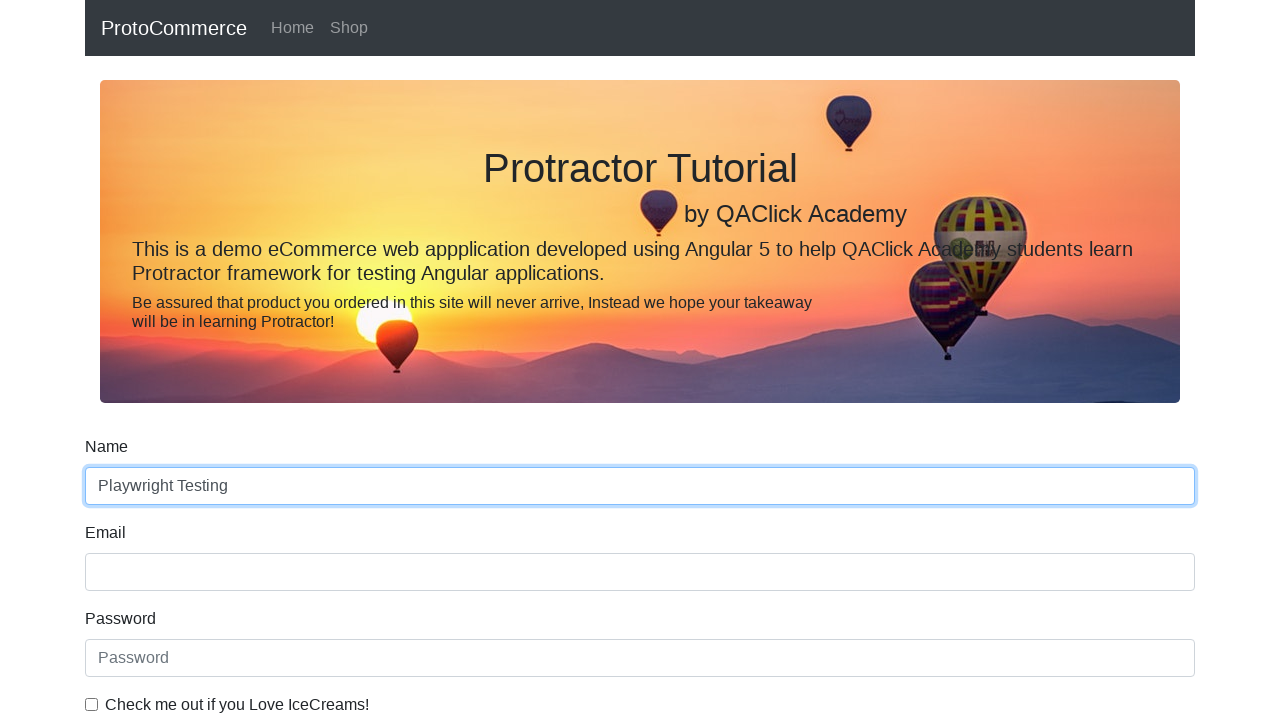

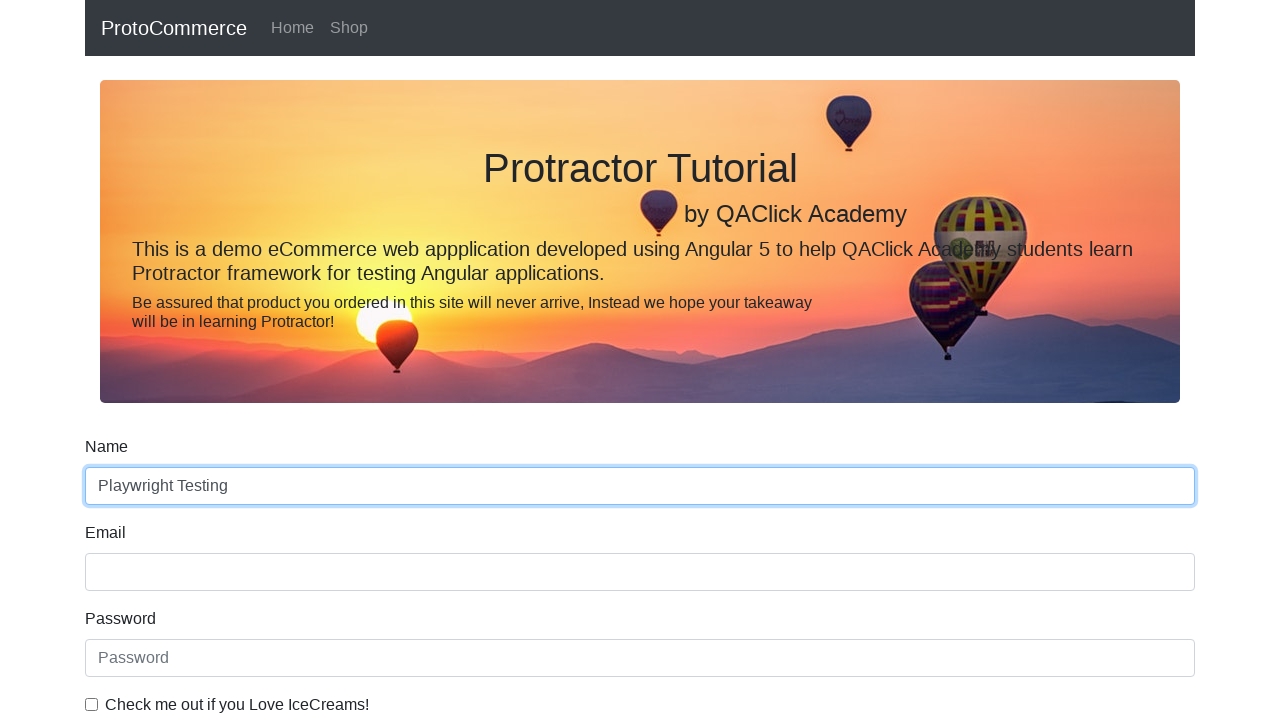